Tests nested iframe navigation by clicking to access iframes within iframes, filling text fields in nested frames, then switching to a single iframe and filling another text field.

Starting URL: https://demo.automationtesting.in/Frames.html

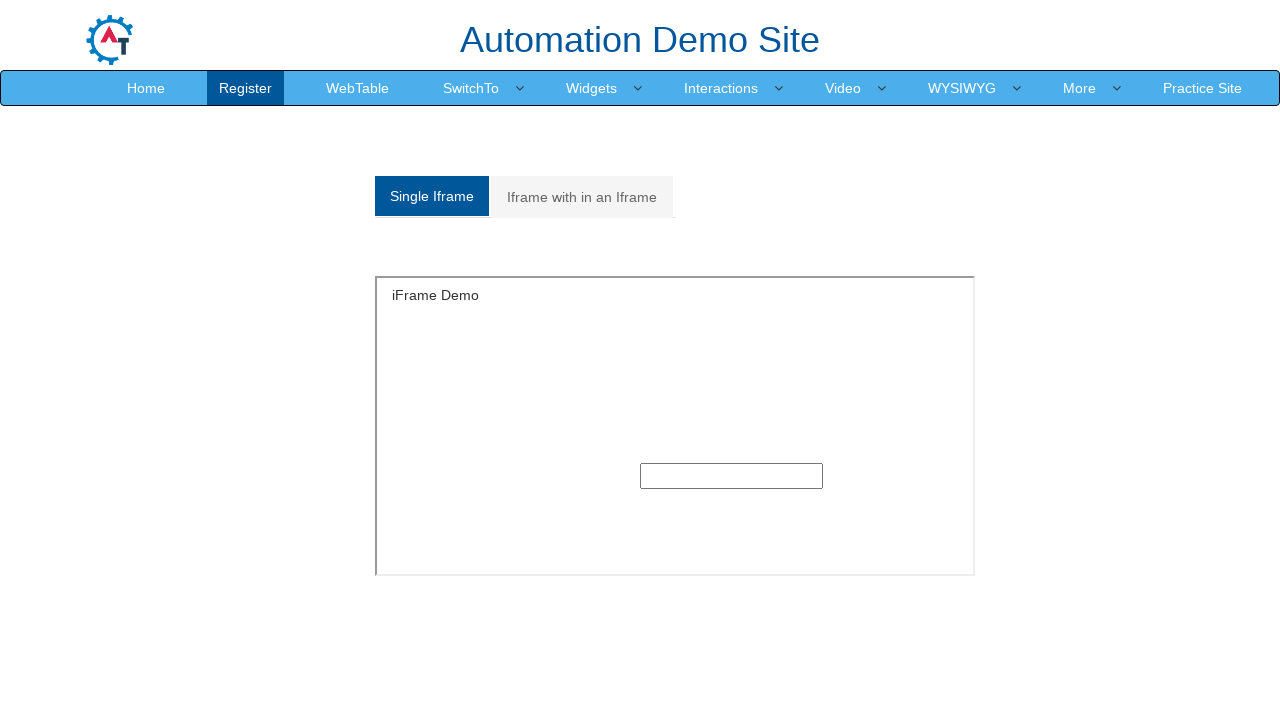

Clicked 'Iframe with in an Iframe' link to navigate to nested iframe section at (582, 197) on a:has-text('Iframe with in an Iframe')
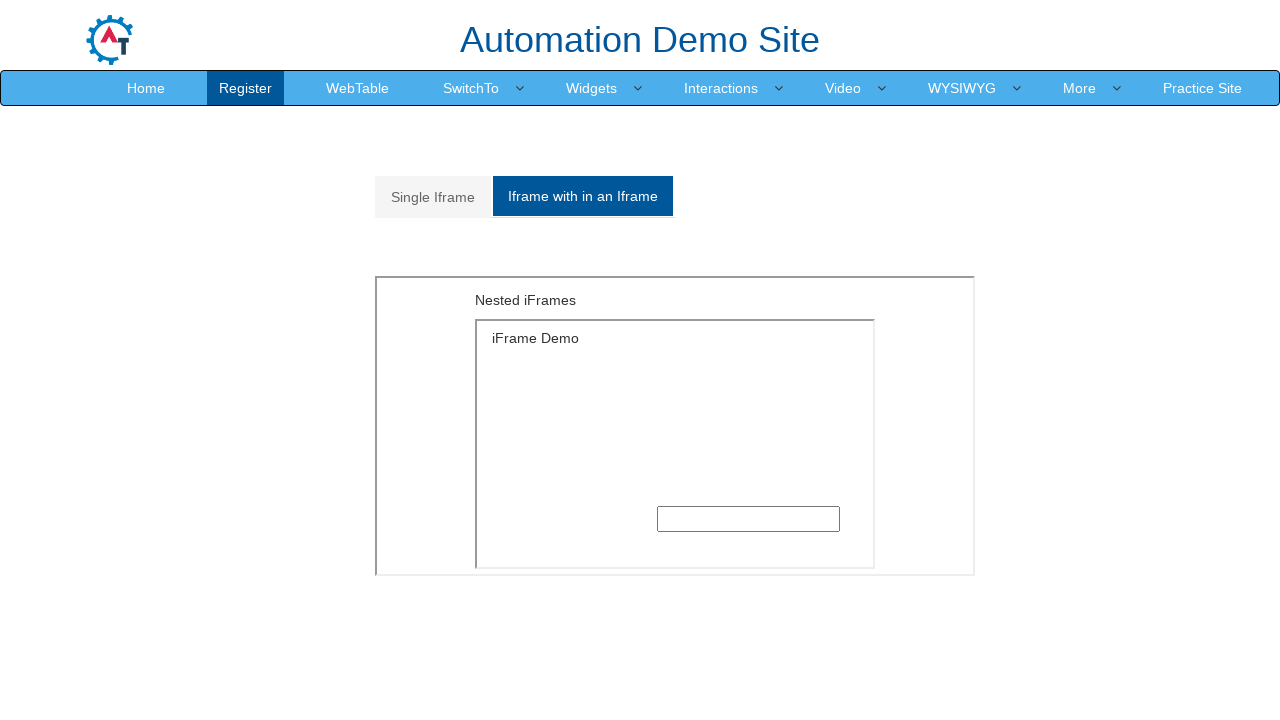

Located the outer iframe within the Multiple div
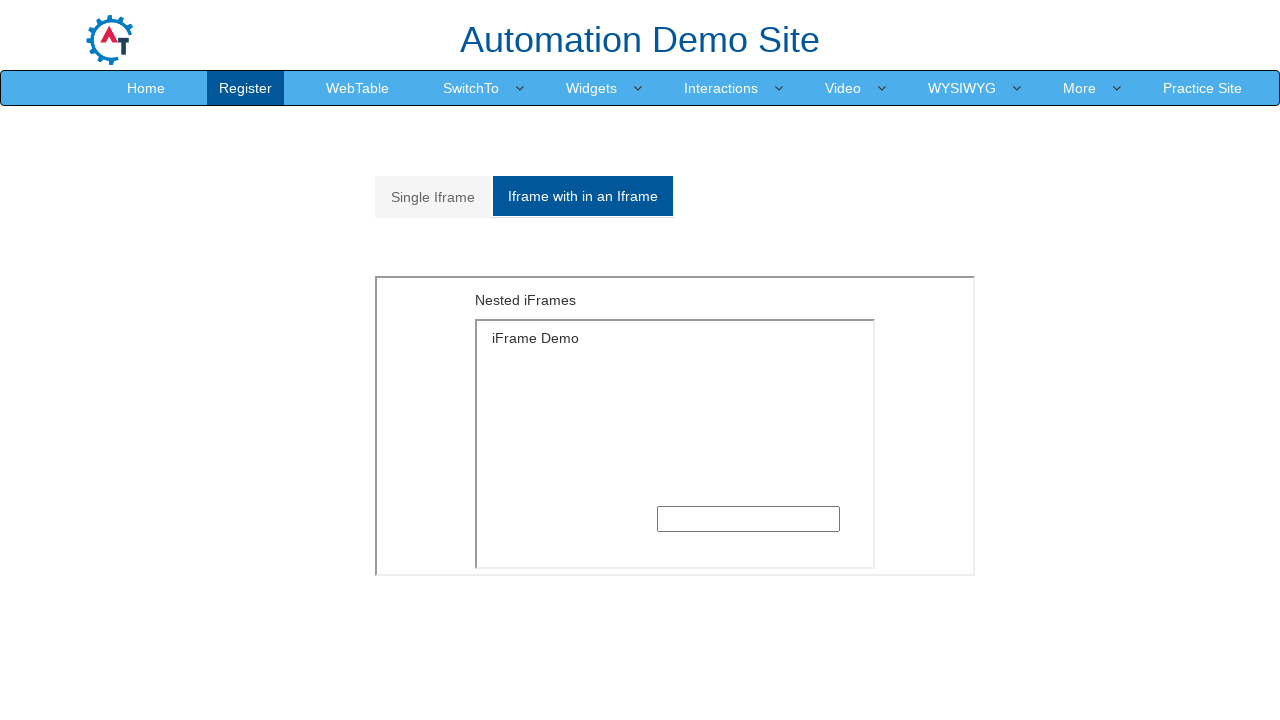

Located the inner iframe nested within the outer iframe
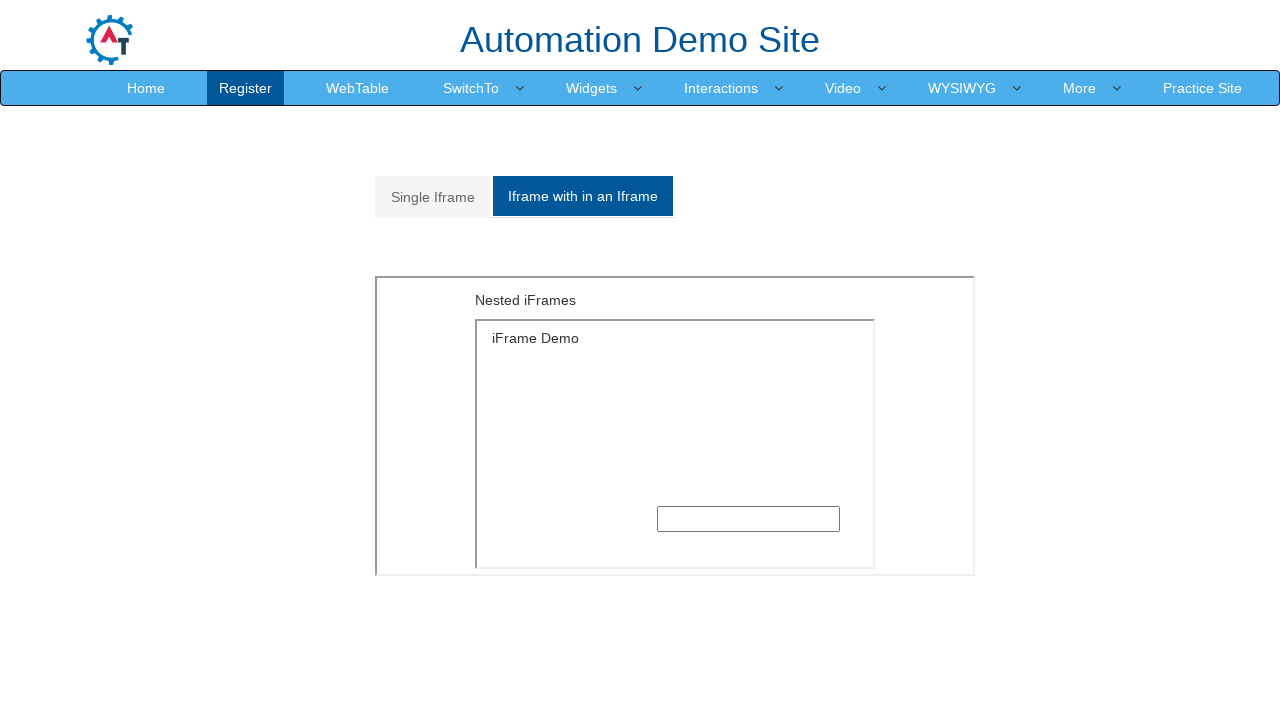

Filled text field in nested iframe with 'MinRaj' on xpath=//div[@id='Multiple']/iframe >> internal:control=enter-frame >> xpath=//di
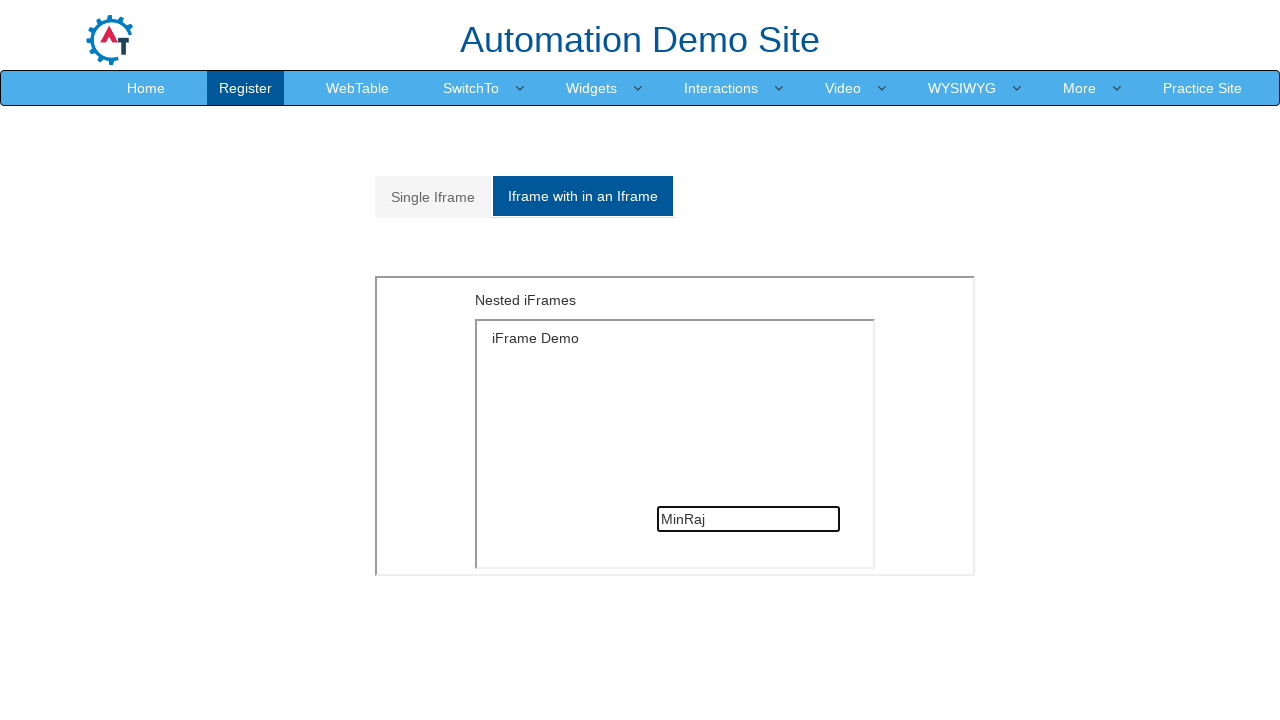

Clicked on the single iframe tab (analystic link) at (433, 197) on a.analystic
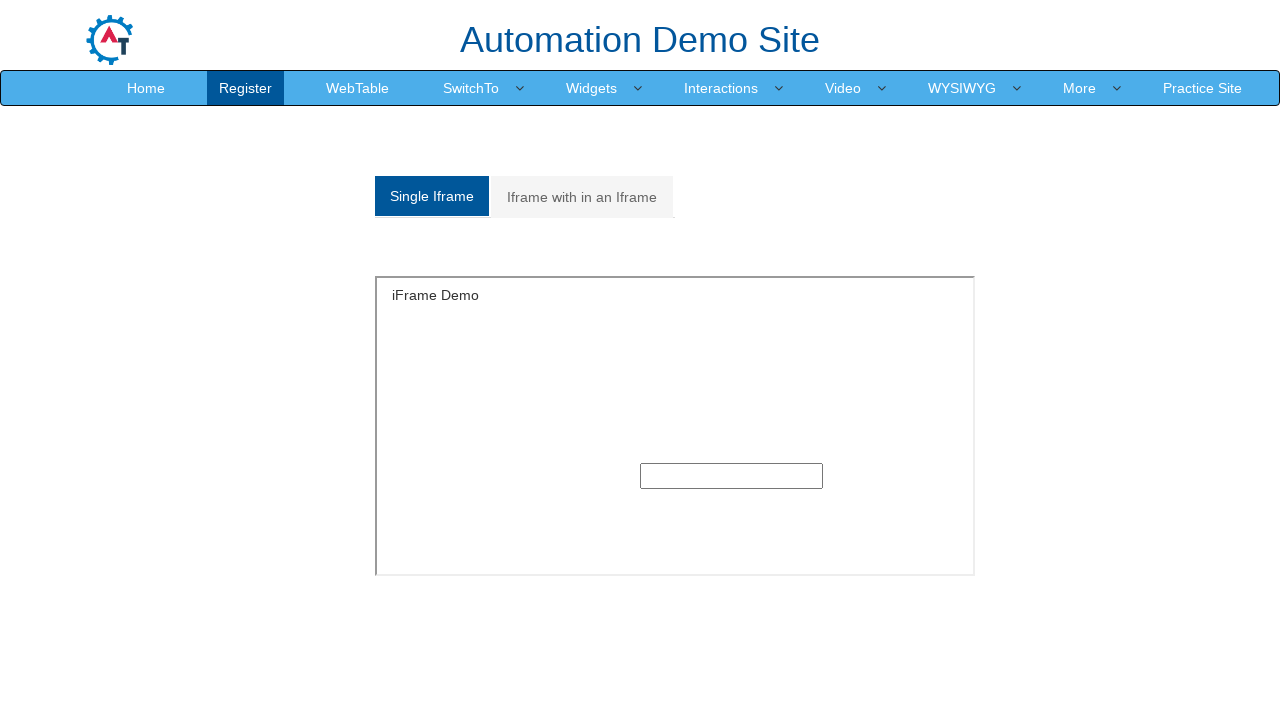

Located the single iframe with id 'singleframe'
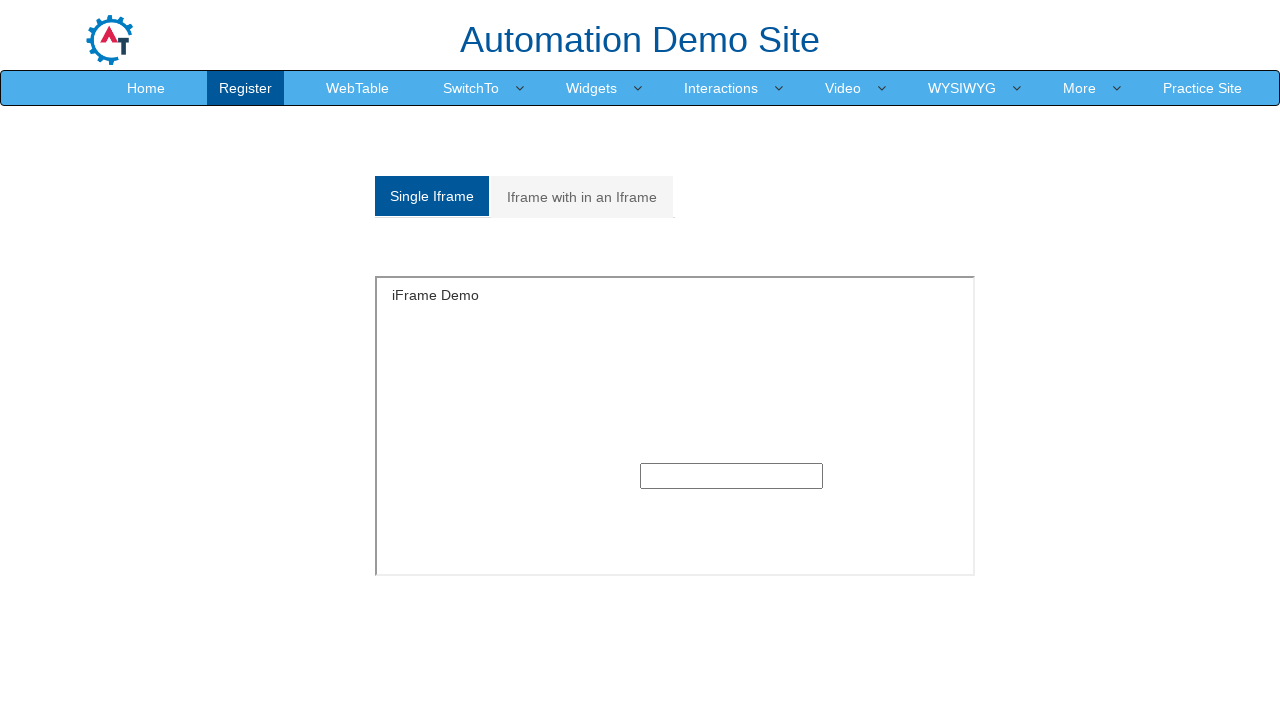

Filled text field in single iframe with 'Bhatta' on #singleframe >> internal:control=enter-frame >> input[type='text']
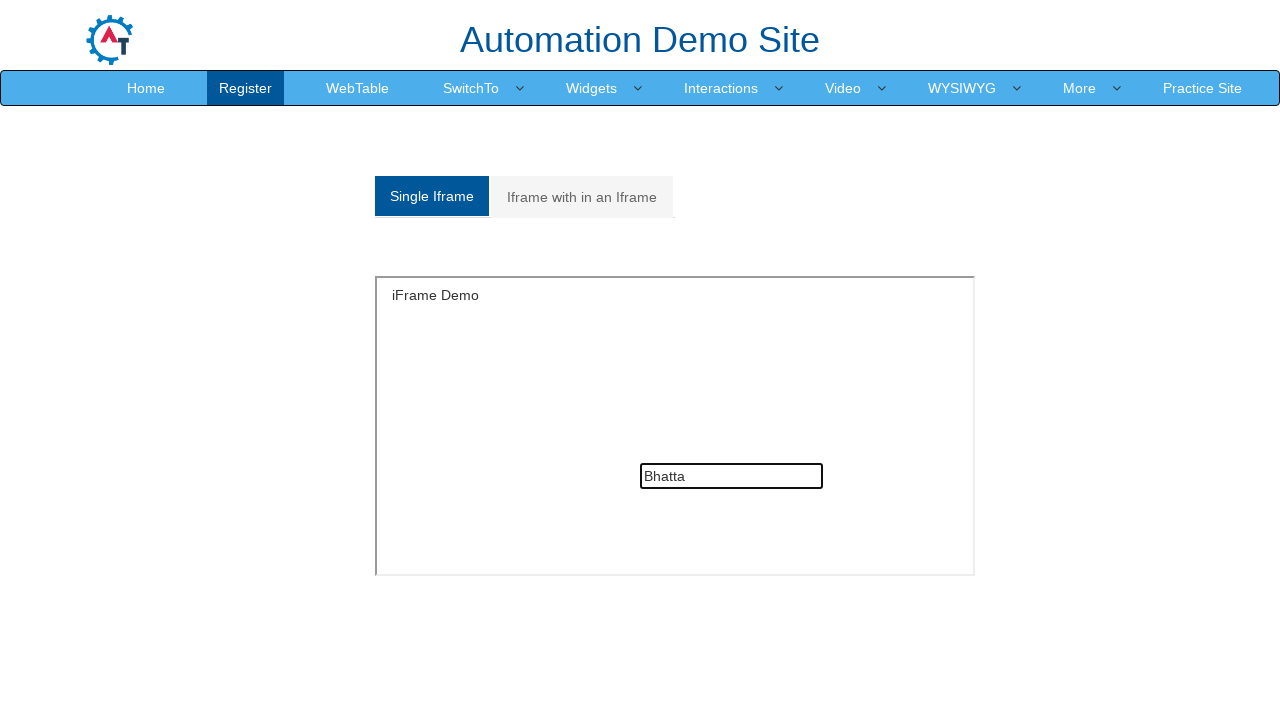

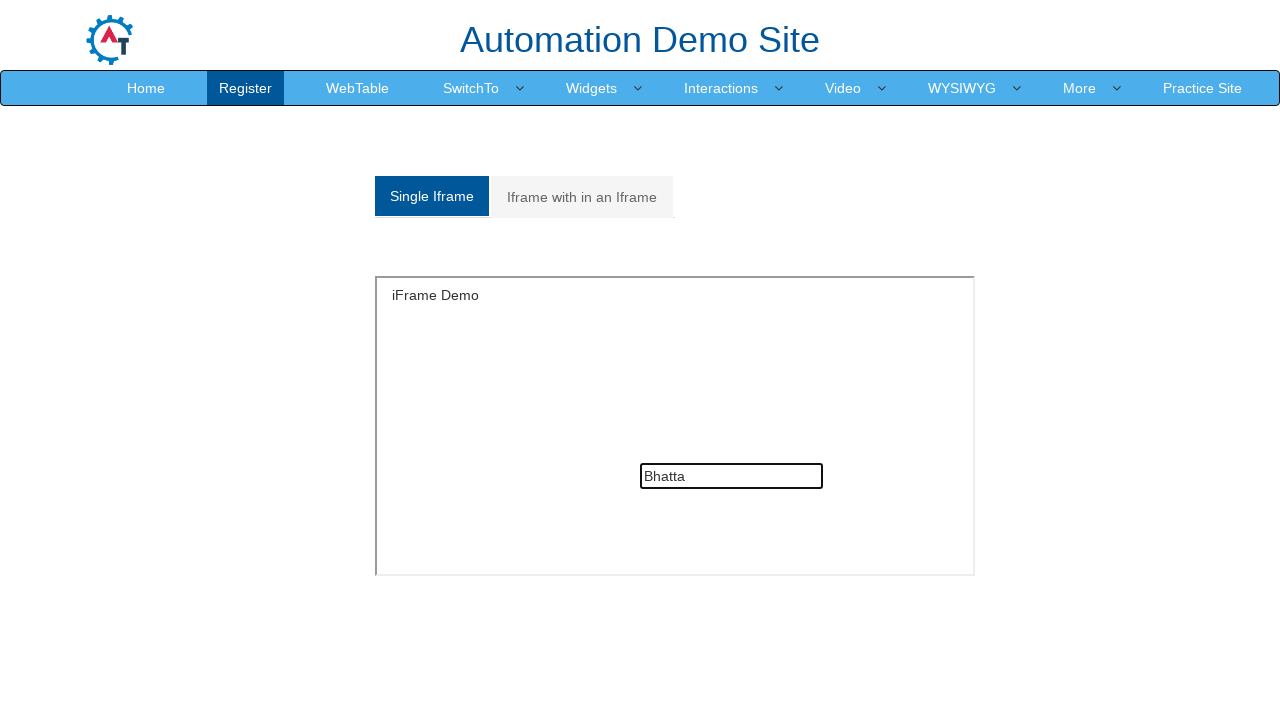